Tests table sorting functionality by clicking the sort button and verifying that the table data is properly sorted

Starting URL: https://rahulshettyacademy.com/seleniumPractise/#/offers

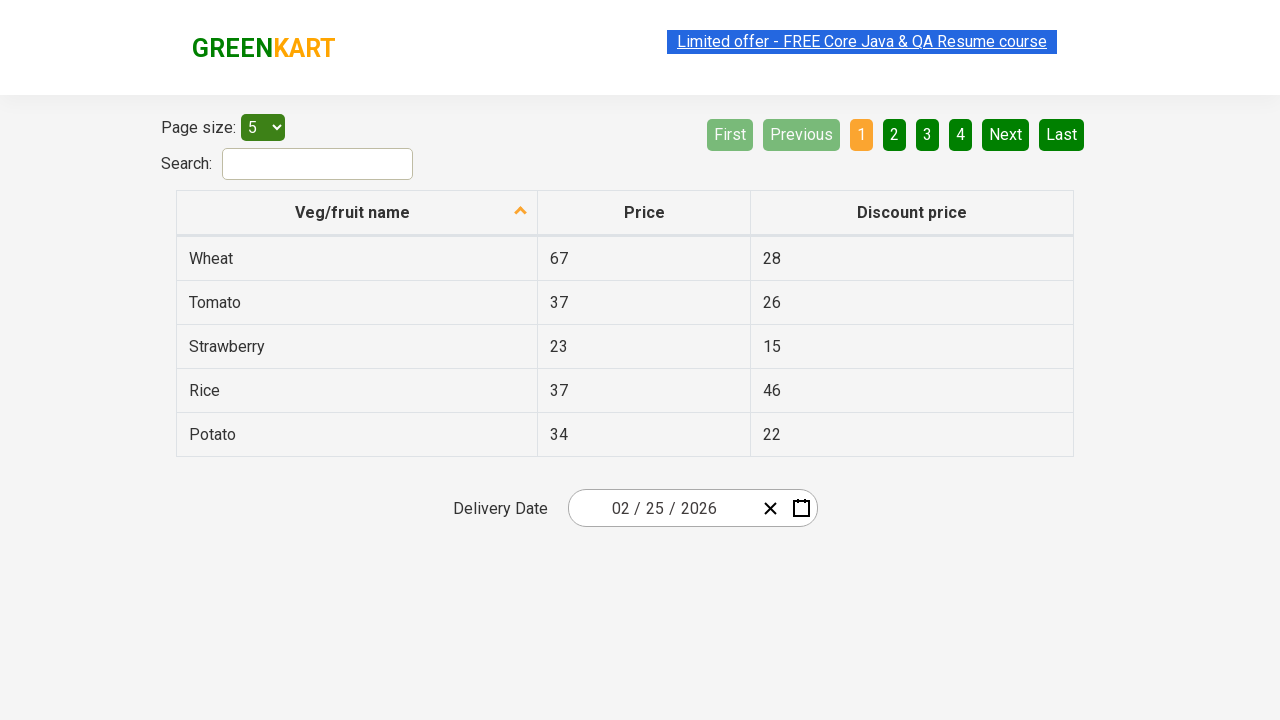

Clicked first column header to sort table at (357, 213) on xpath=//tr/th[1]
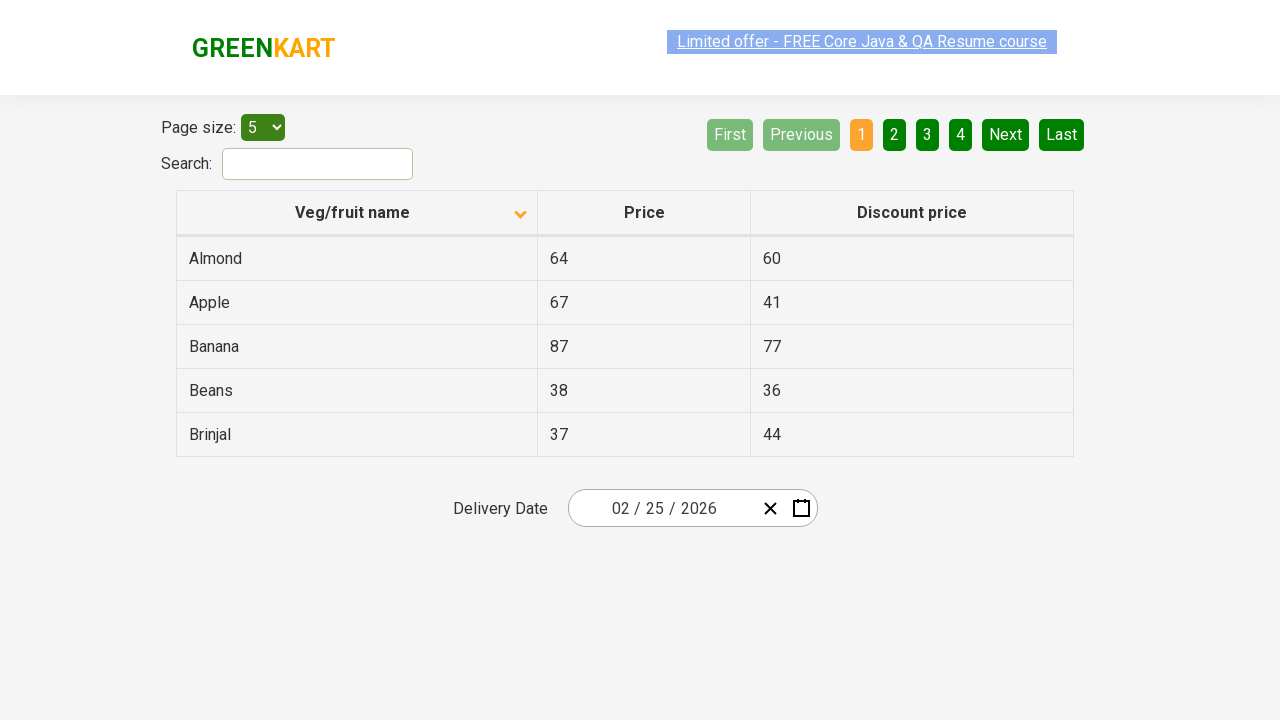

Waited 500ms for table sorting to complete
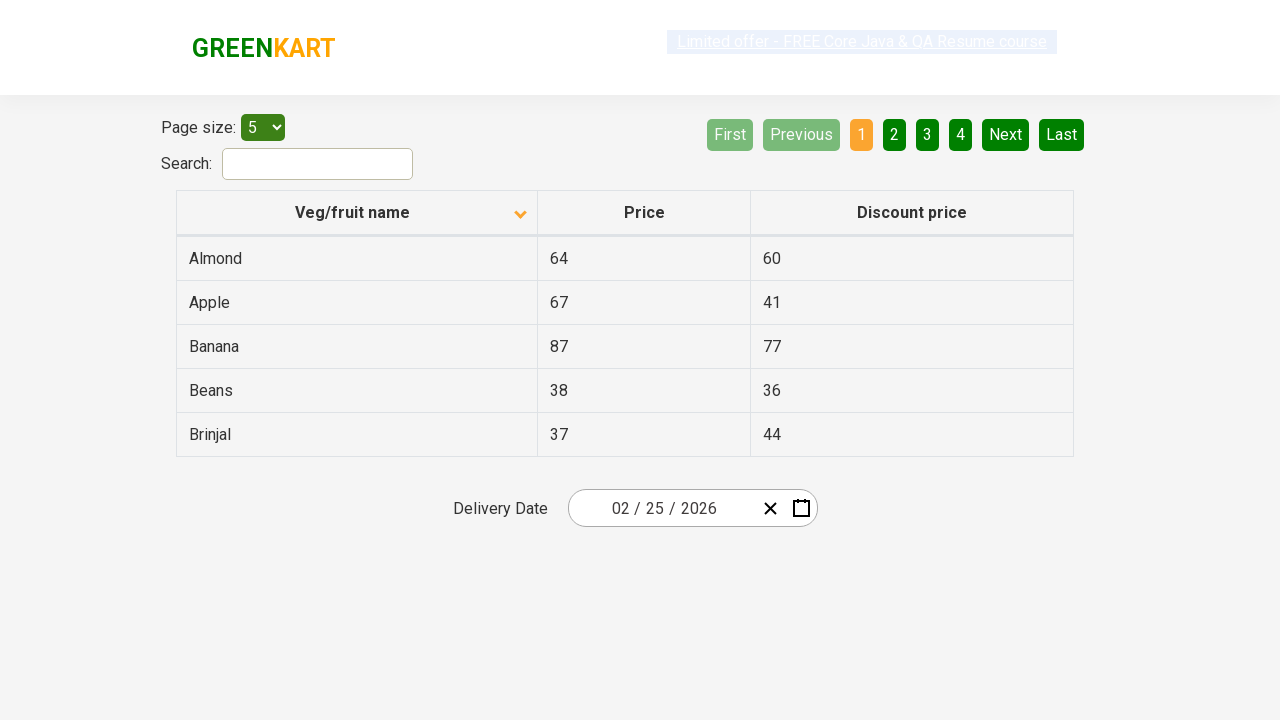

Retrieved all first column elements from table body
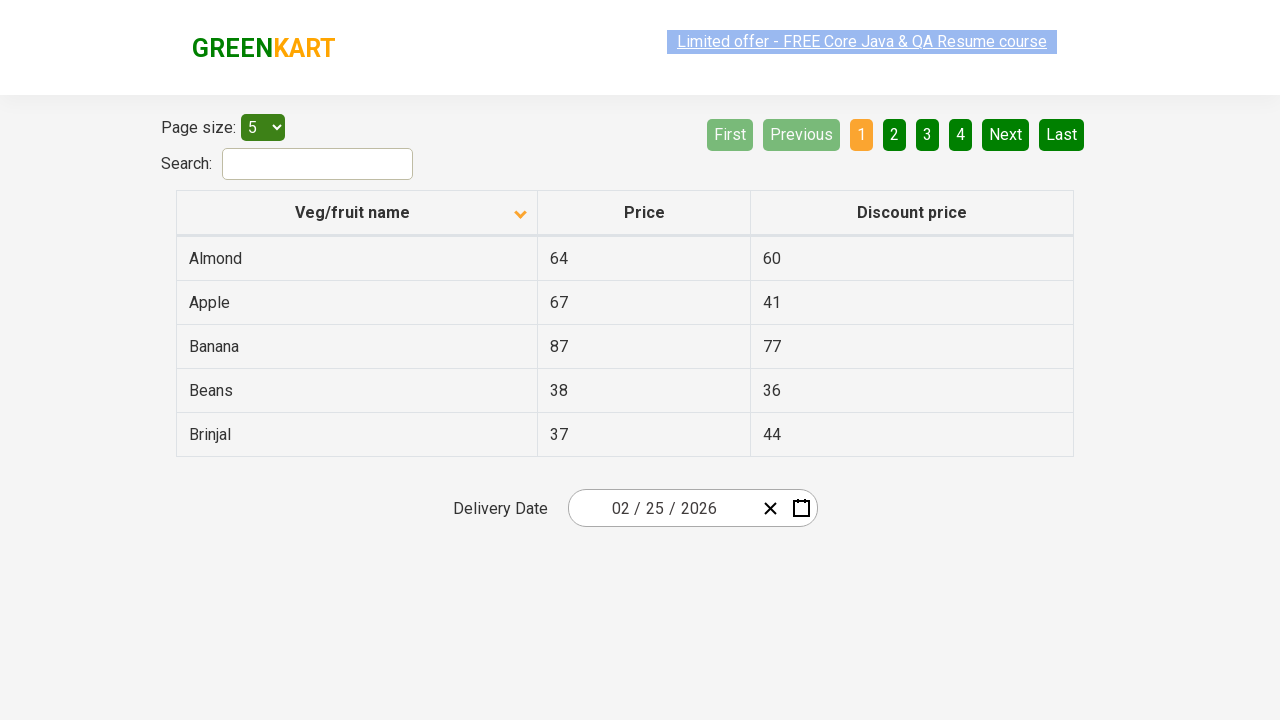

Extracted text content from 5 table cells
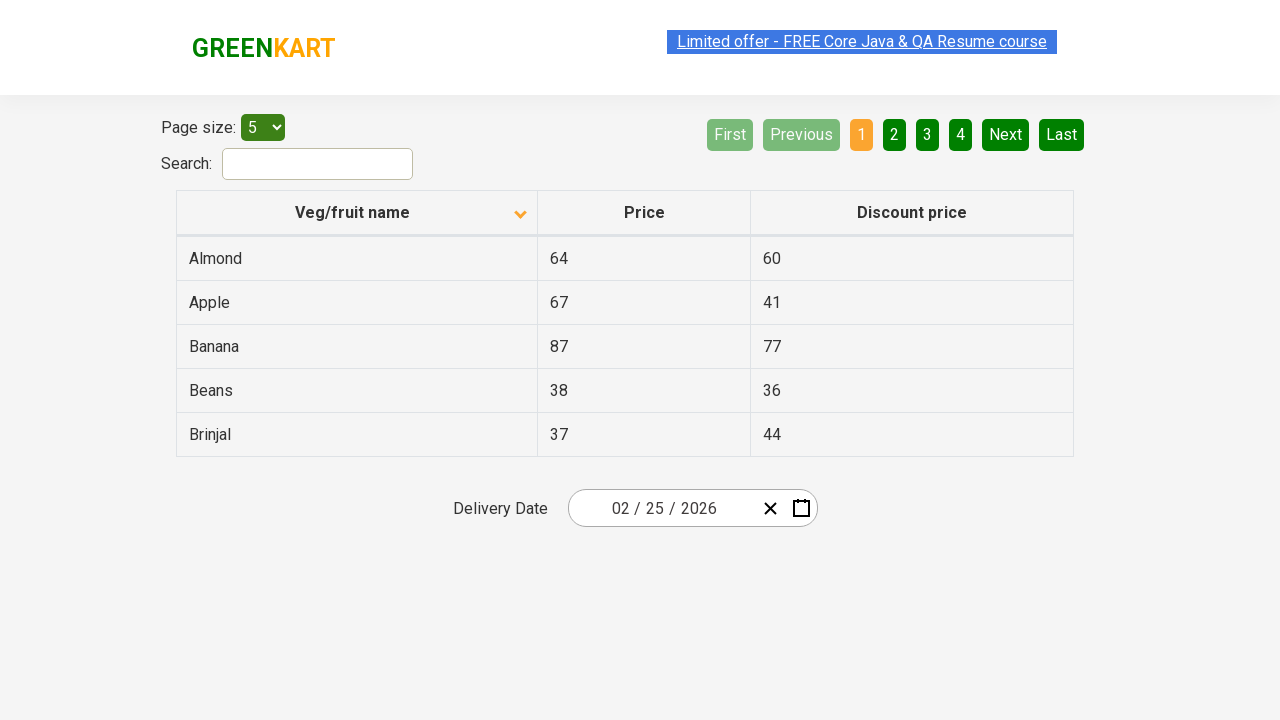

Created sorted version of extracted data for comparison
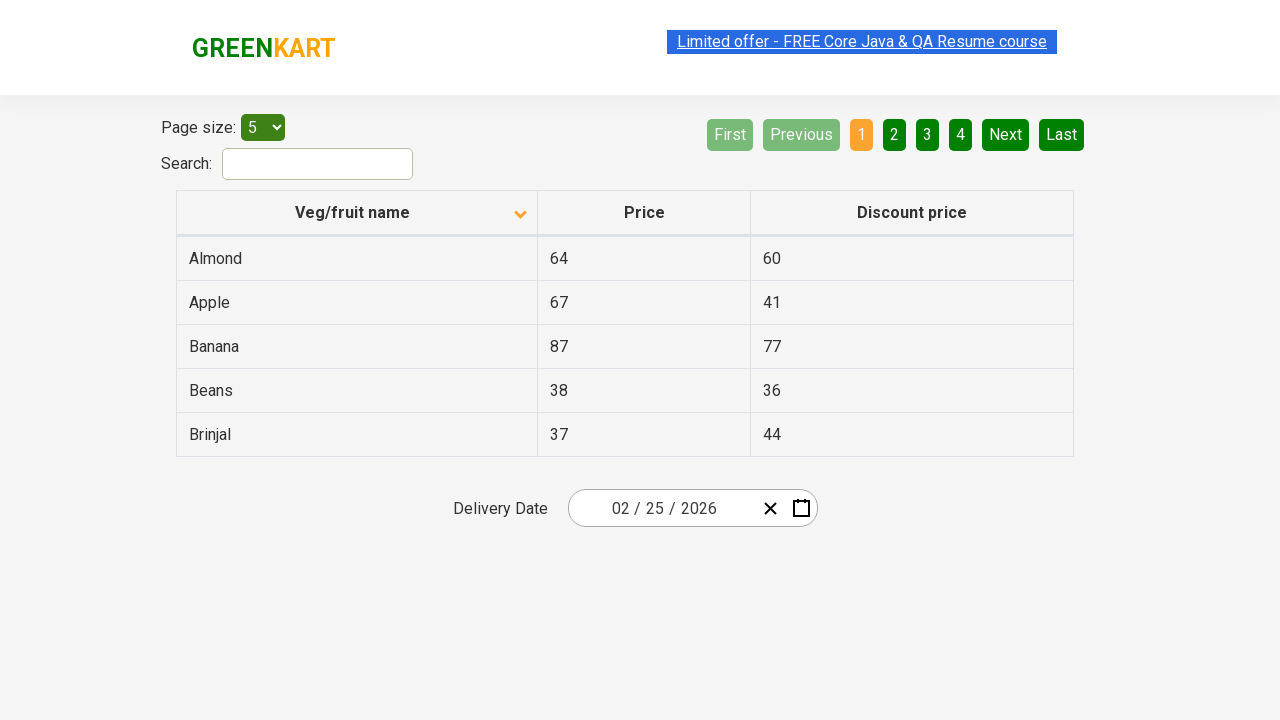

Verified table data is properly sorted - assertion passed
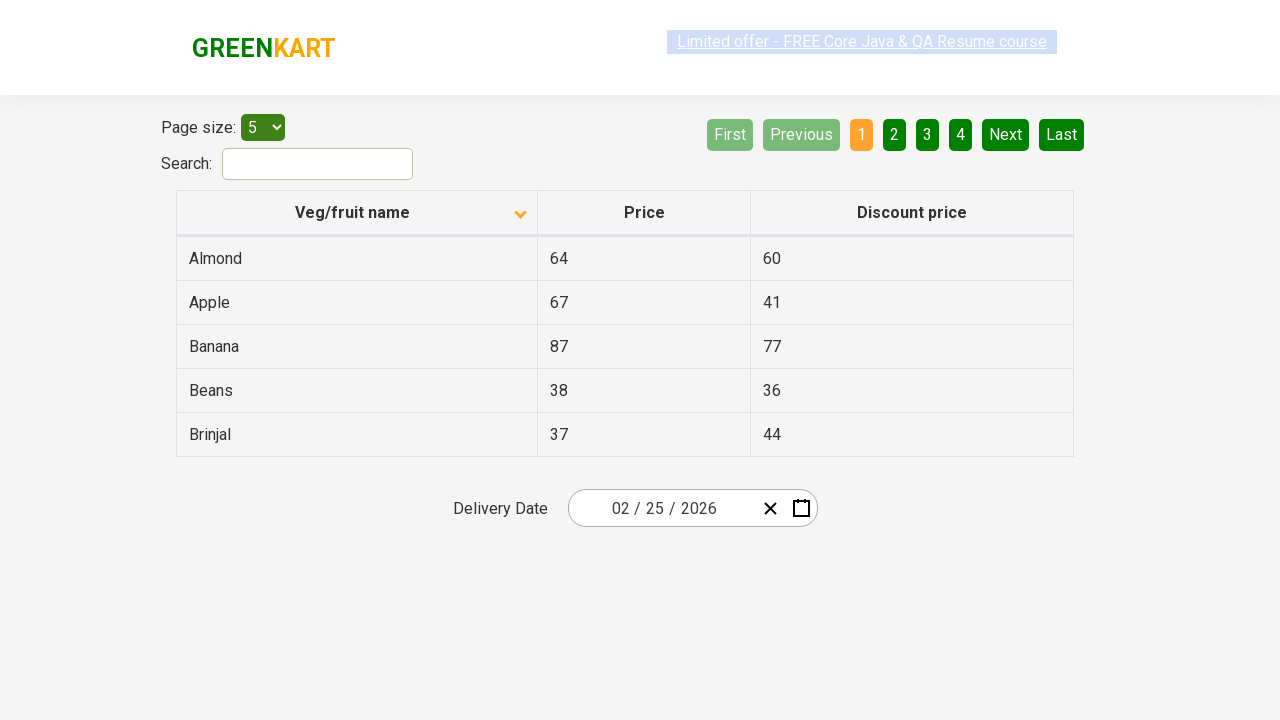

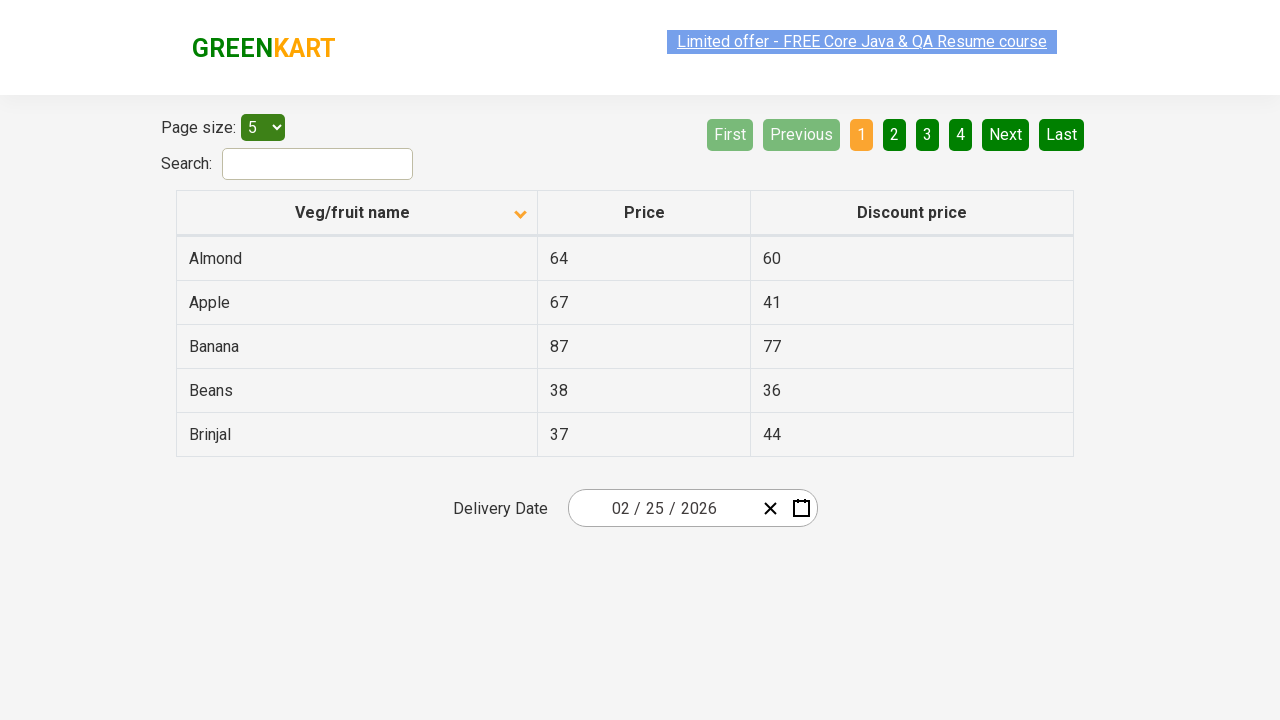